Tests alert handling within an iframe by clicking a button that triggers a confirmation dialog, dismissing it, and verifying the result text

Starting URL: http://www.w3schools.com/js/tryit.asp?filename=tryjs_confirm

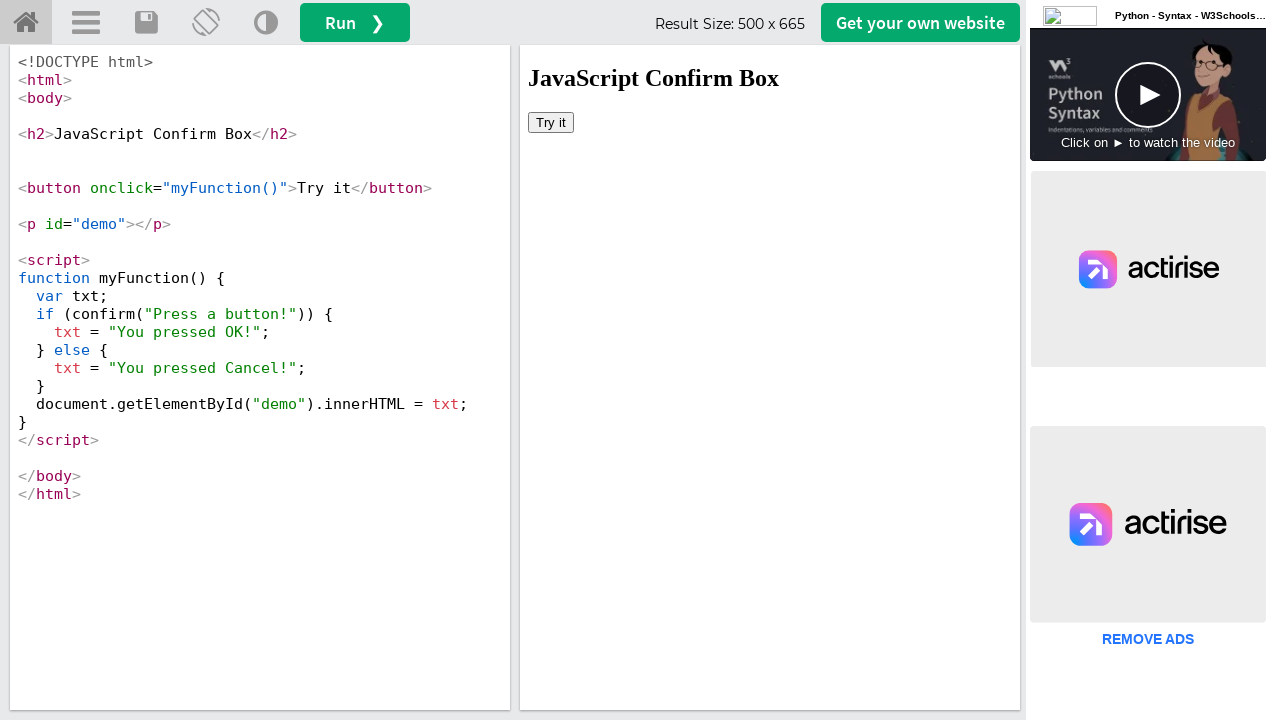

Located iframe with id 'iframeResult'
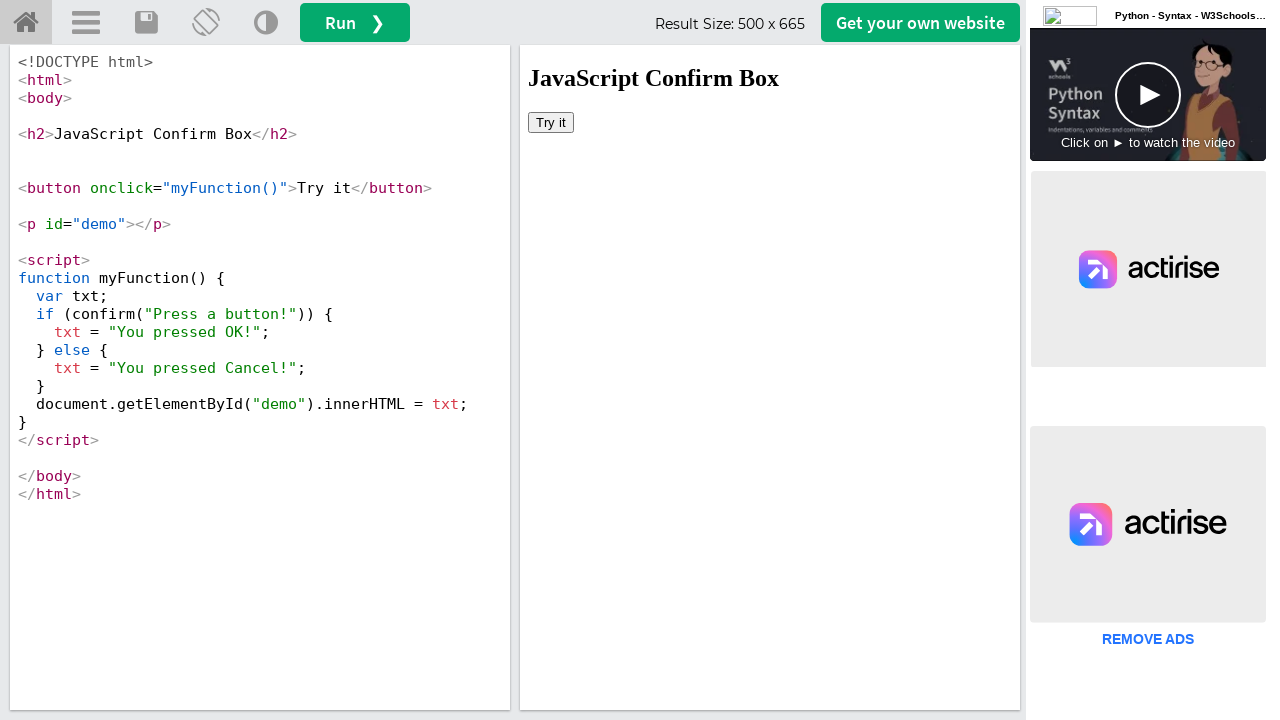

Clicked button in iframe to trigger confirmation dialog at (551, 122) on iframe[id='iframeResult'] >> internal:control=enter-frame >> button
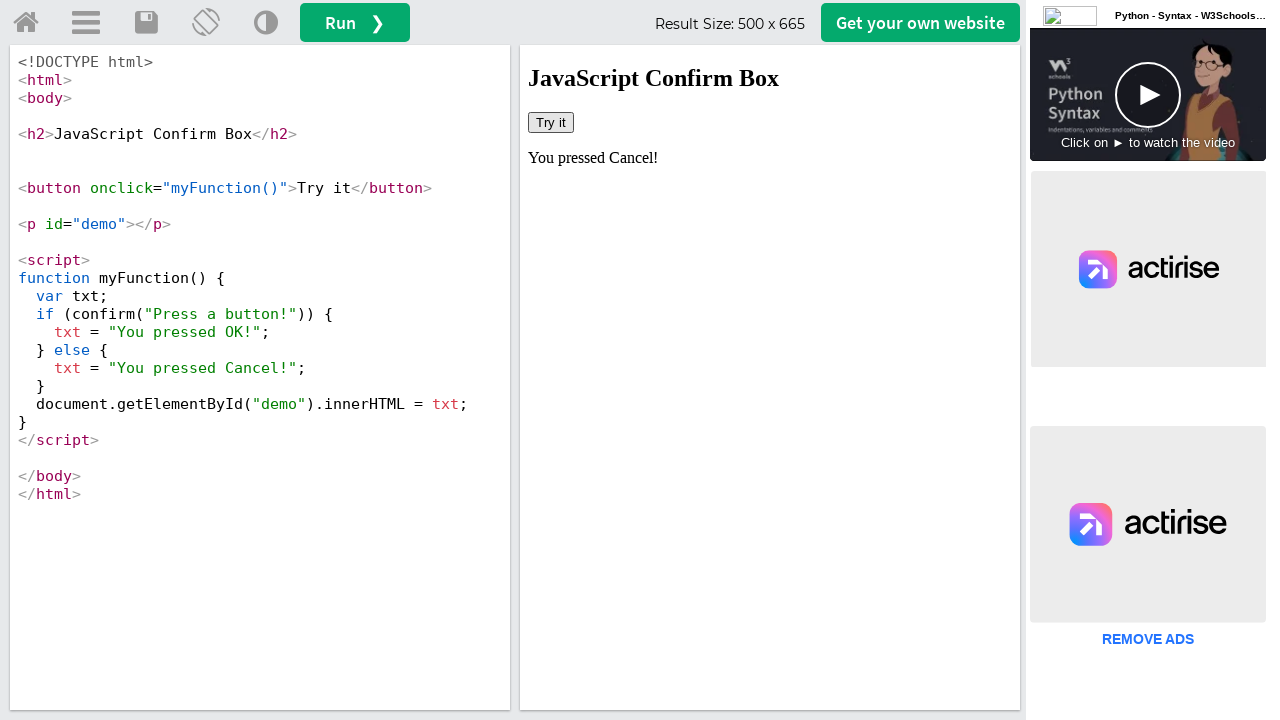

Set up dialog handler to dismiss confirmation dialog
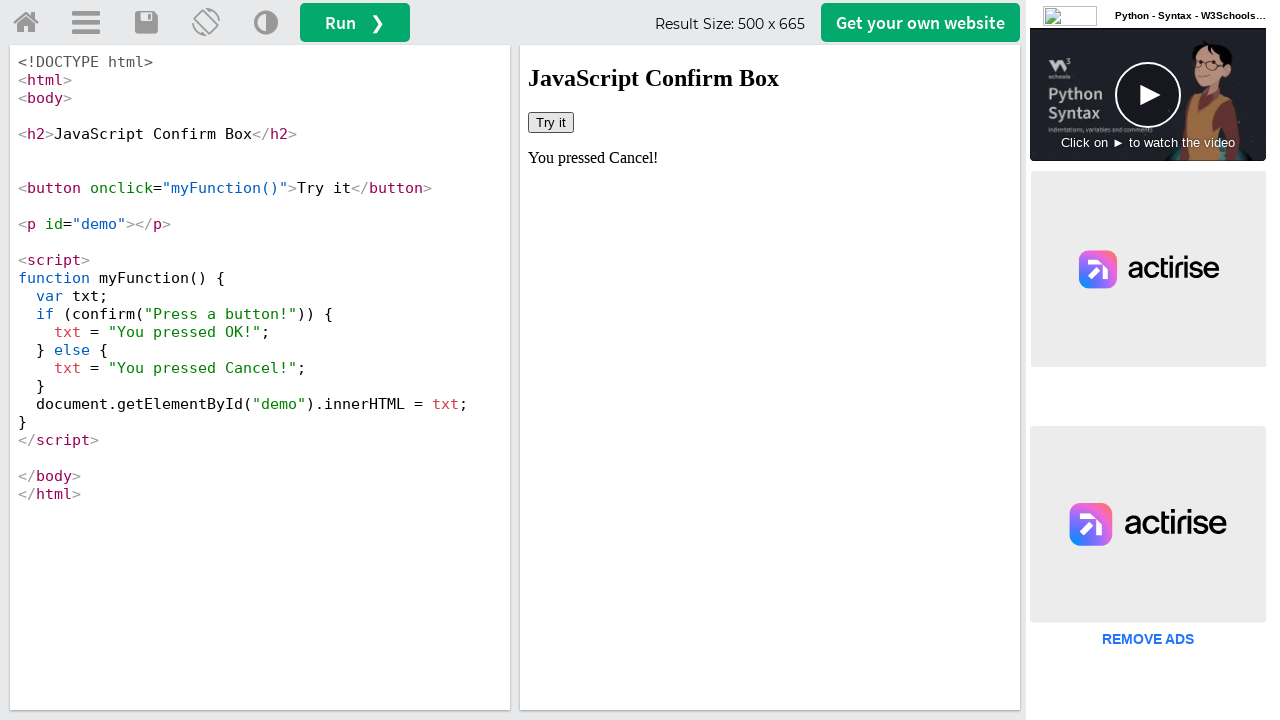

Retrieved result text from #demo element after dismissing dialog
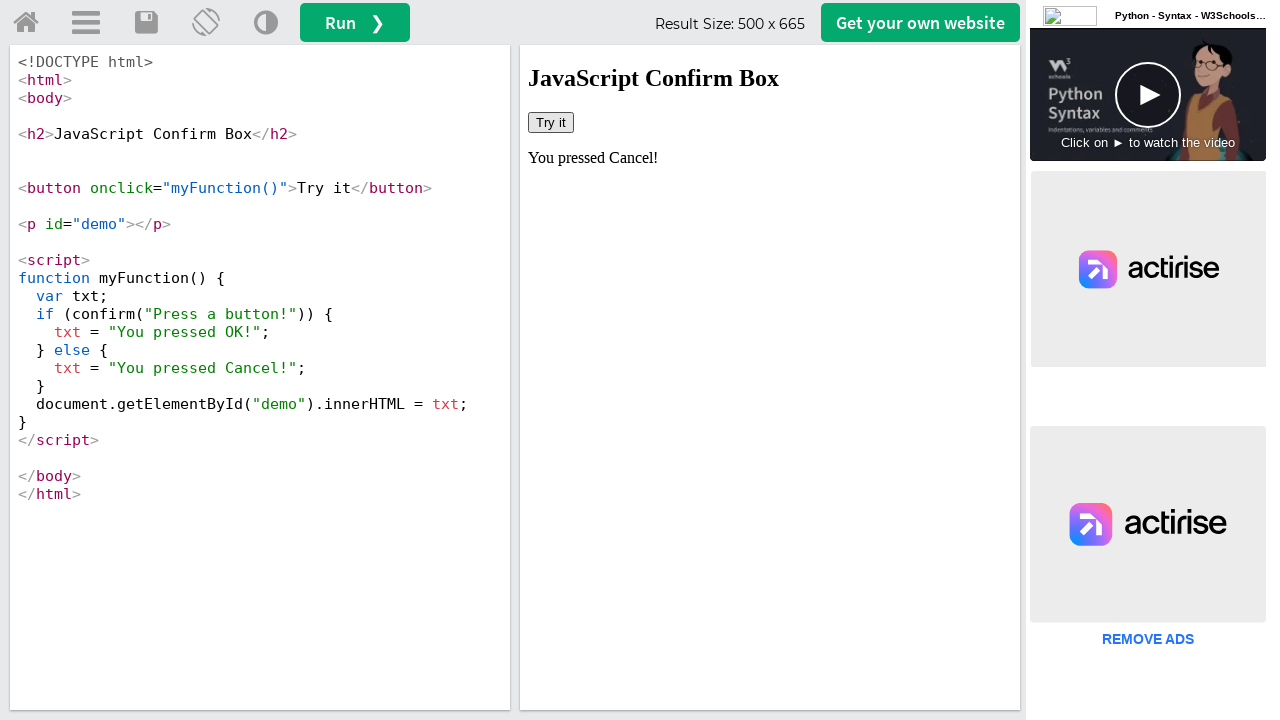

Printed result text: You pressed Cancel!
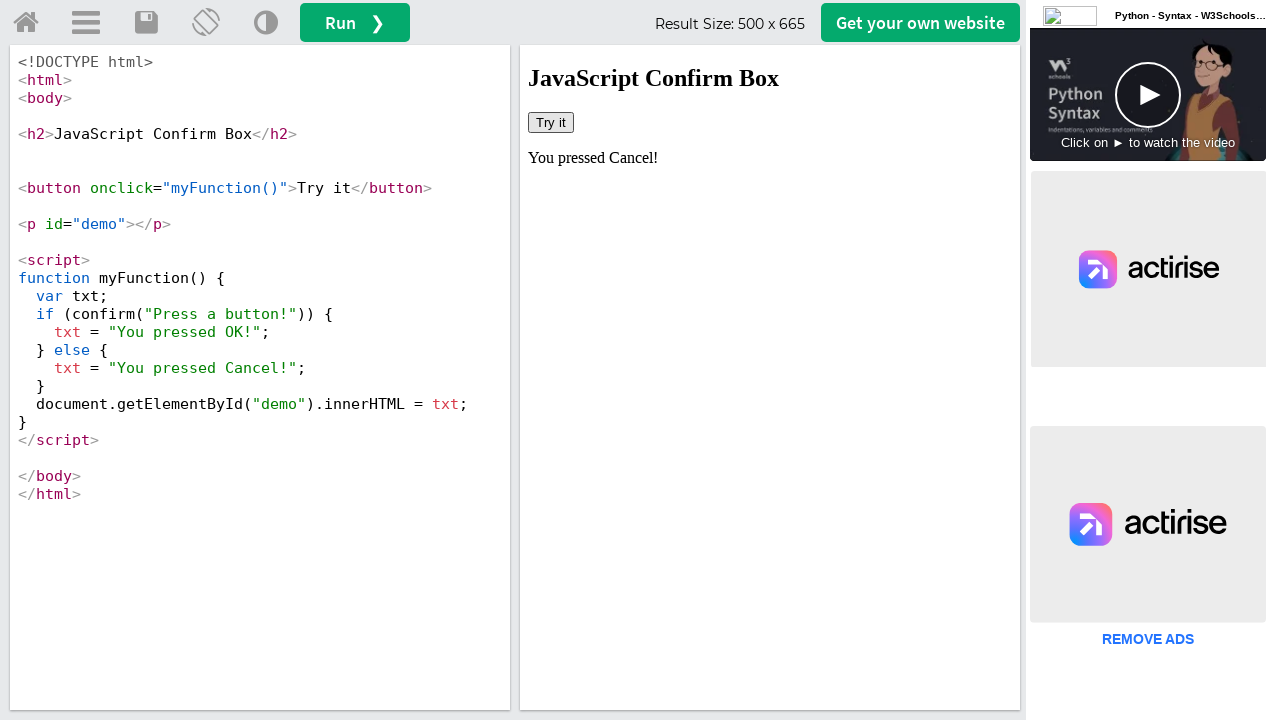

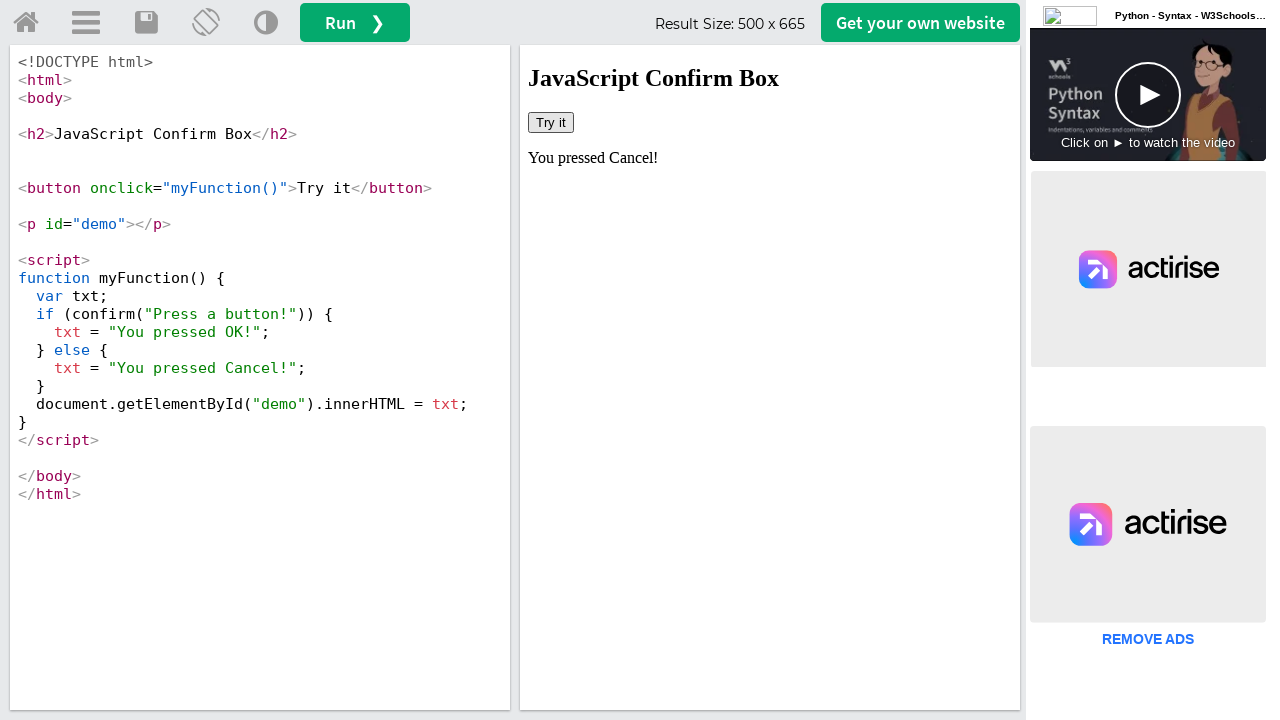